Tests dynamic content loading on the Selenium demo page by clicking an adder button and waiting for a dynamically generated box element to appear.

Starting URL: https://www.selenium.dev/selenium/web/dynamic.html

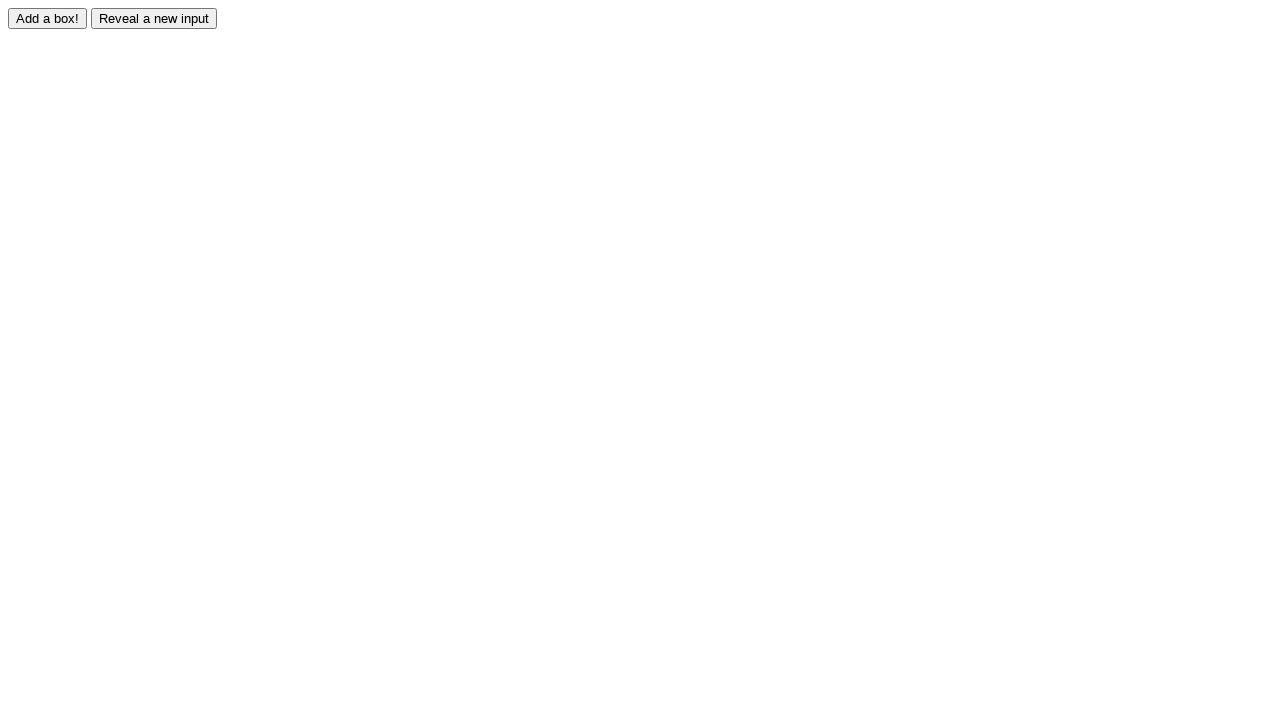

Navigated to Selenium dynamic content demo page
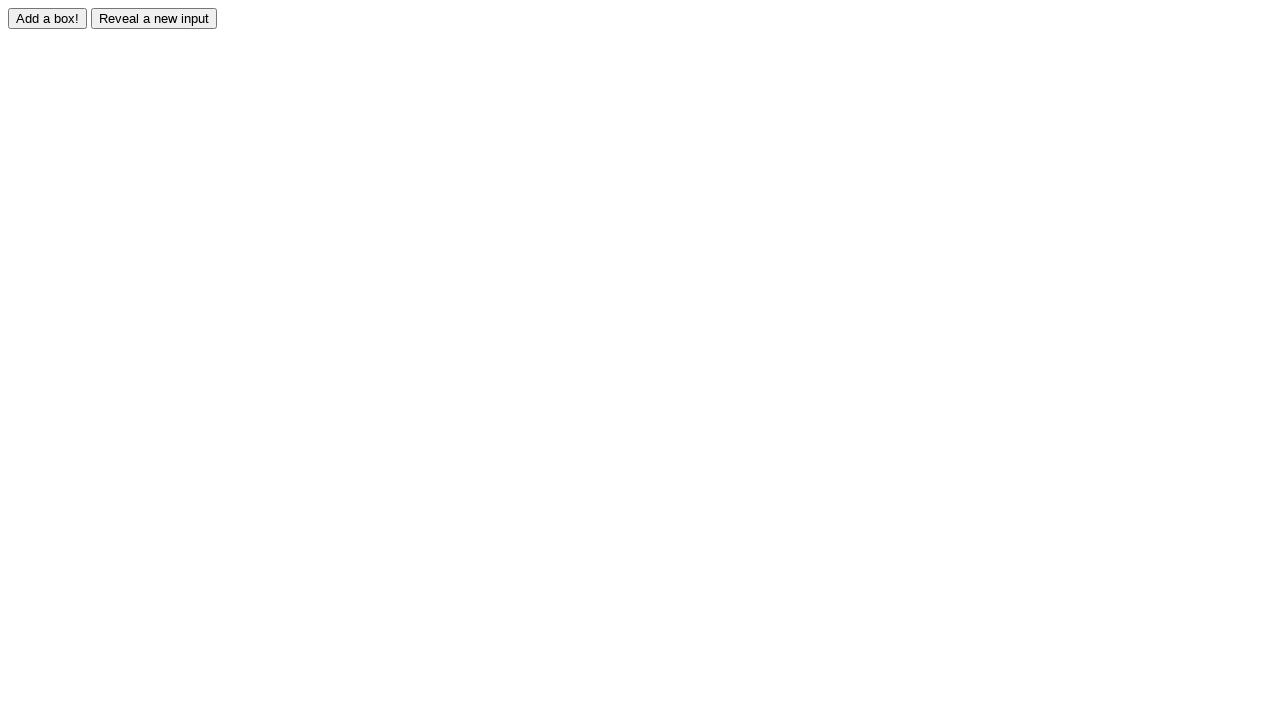

Clicked adder button to trigger dynamic content loading at (48, 18) on input#adder
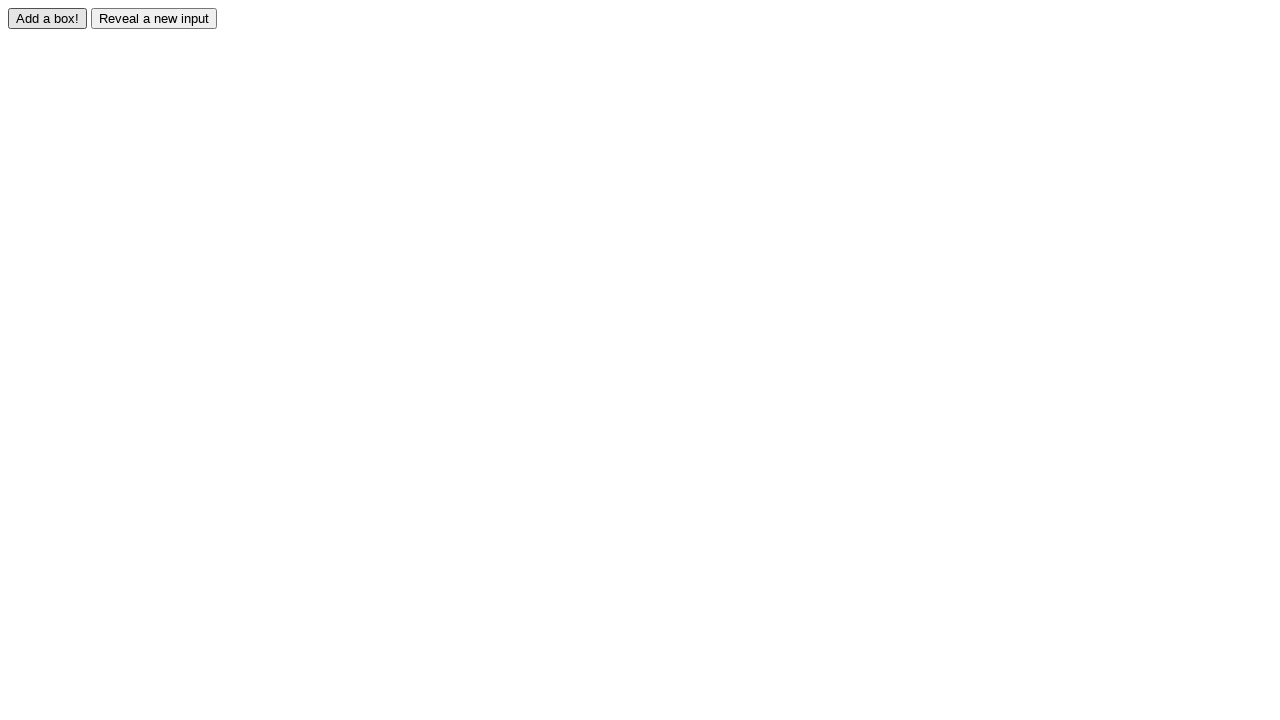

Dynamically generated box element appeared
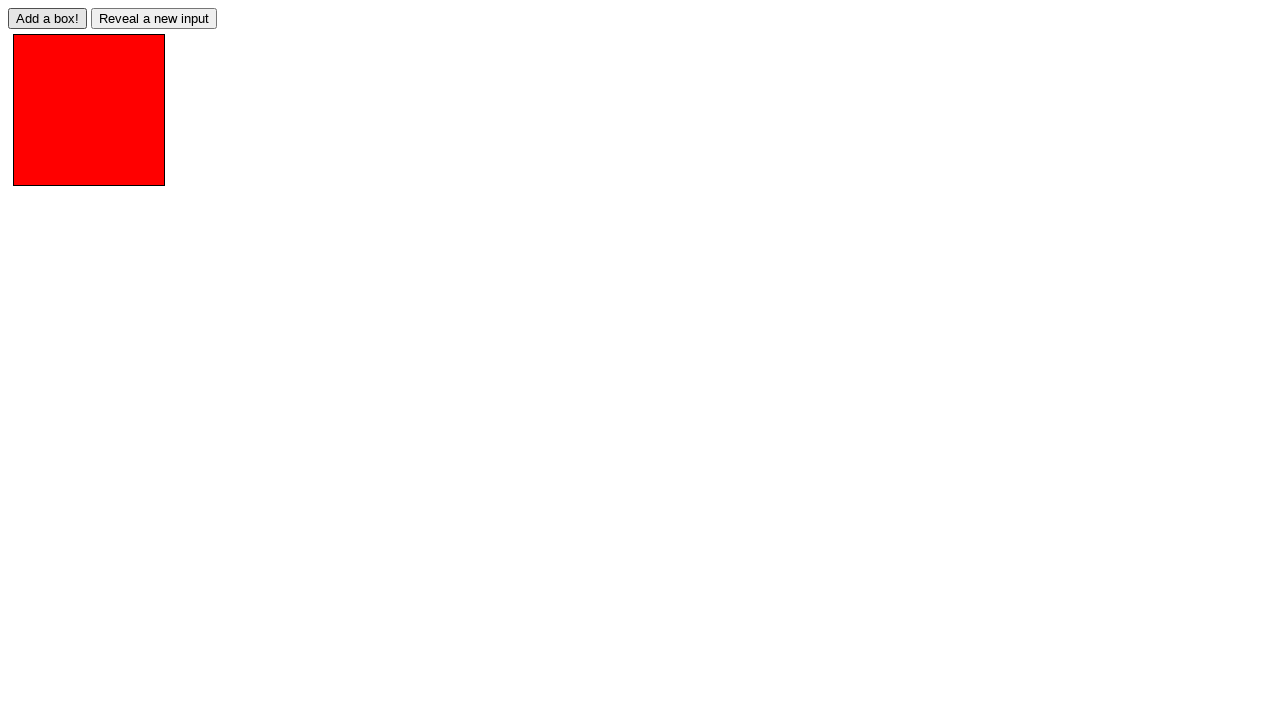

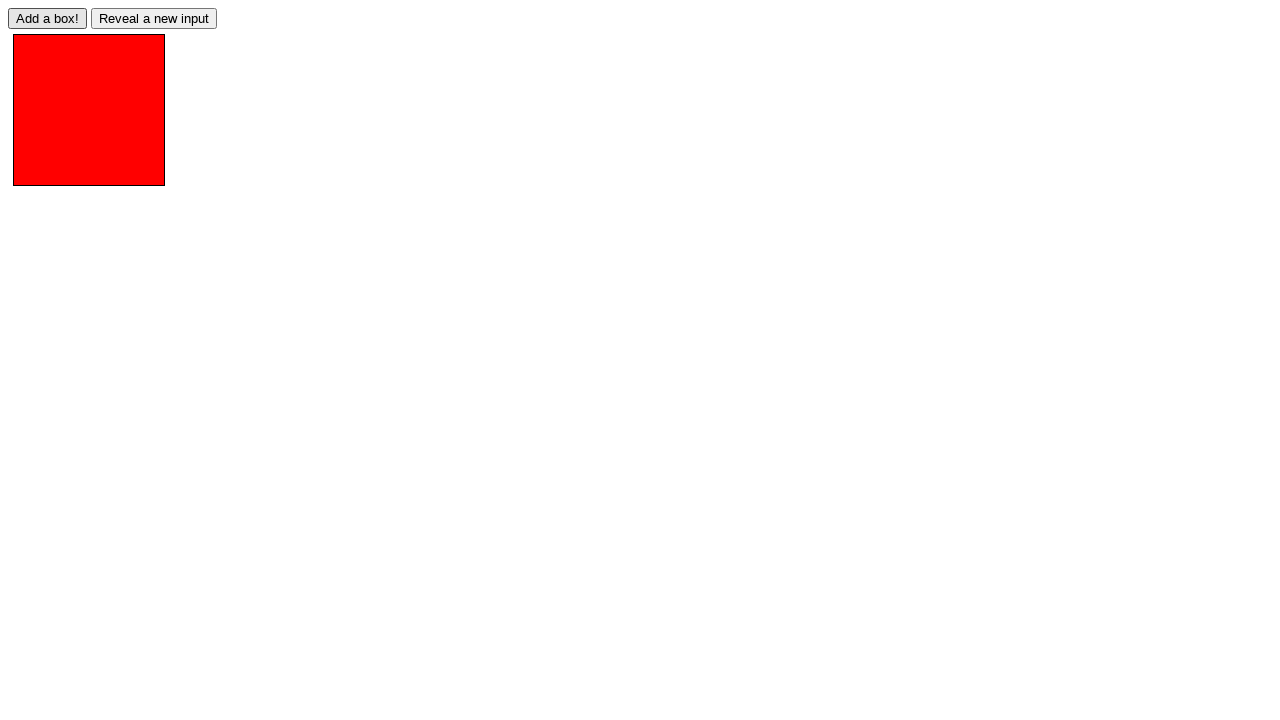